Tests dynamic controls by adding/removing checkboxes and enabling/disabling input fields

Starting URL: https://the-internet.herokuapp.com/dynamic_controls

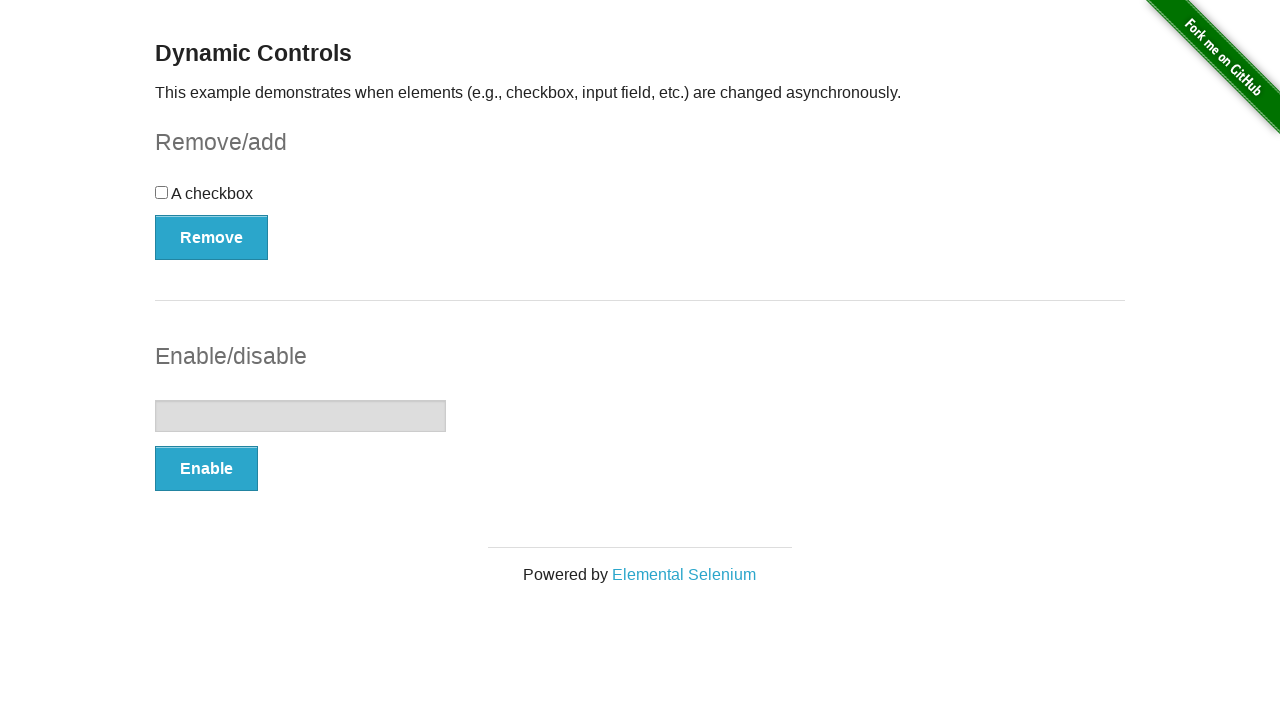

Clicked Remove button to remove the checkbox at (212, 237) on button:has-text('Remove')
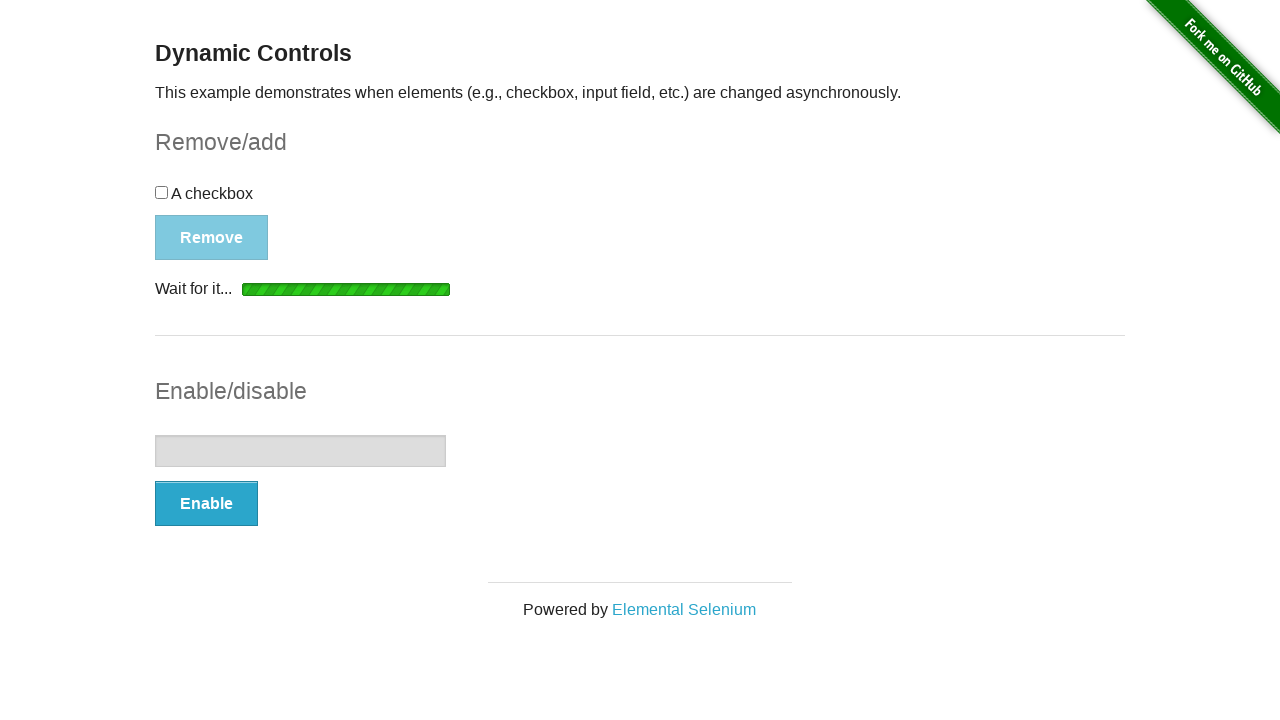

Checkbox removed and Add button appeared
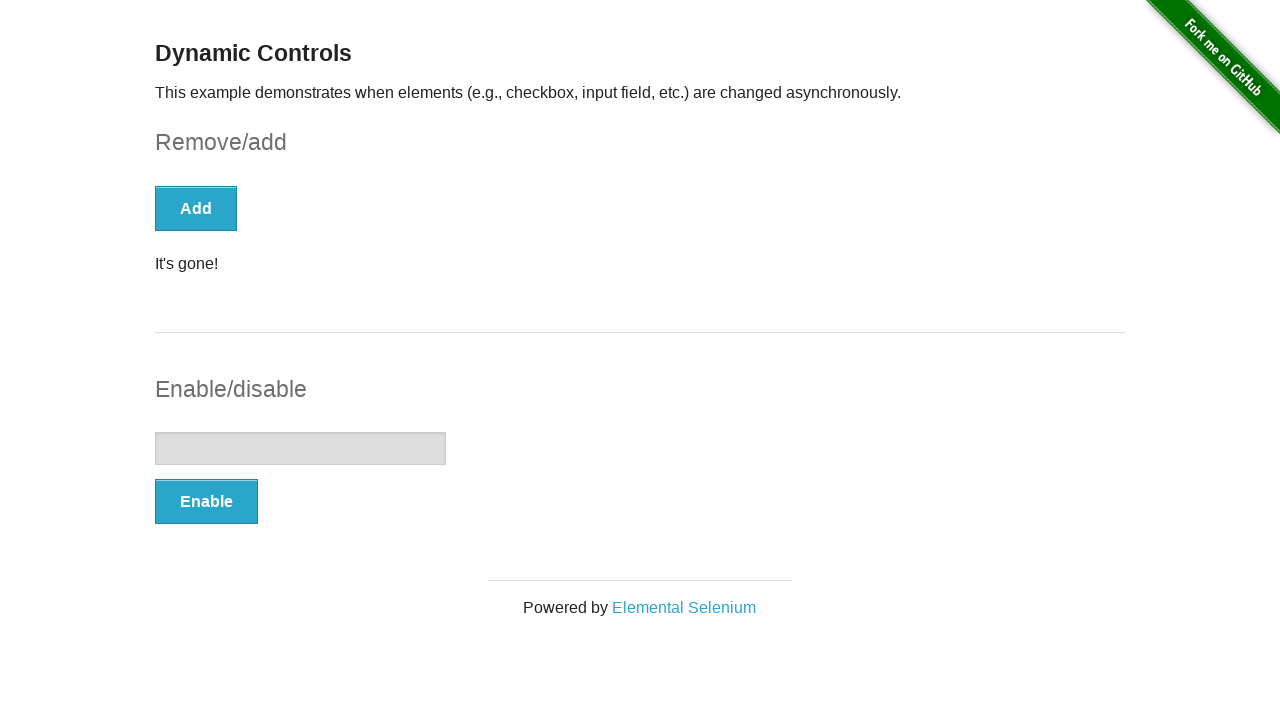

Clicked Add button to restore the checkbox at (196, 208) on button:has-text('Add')
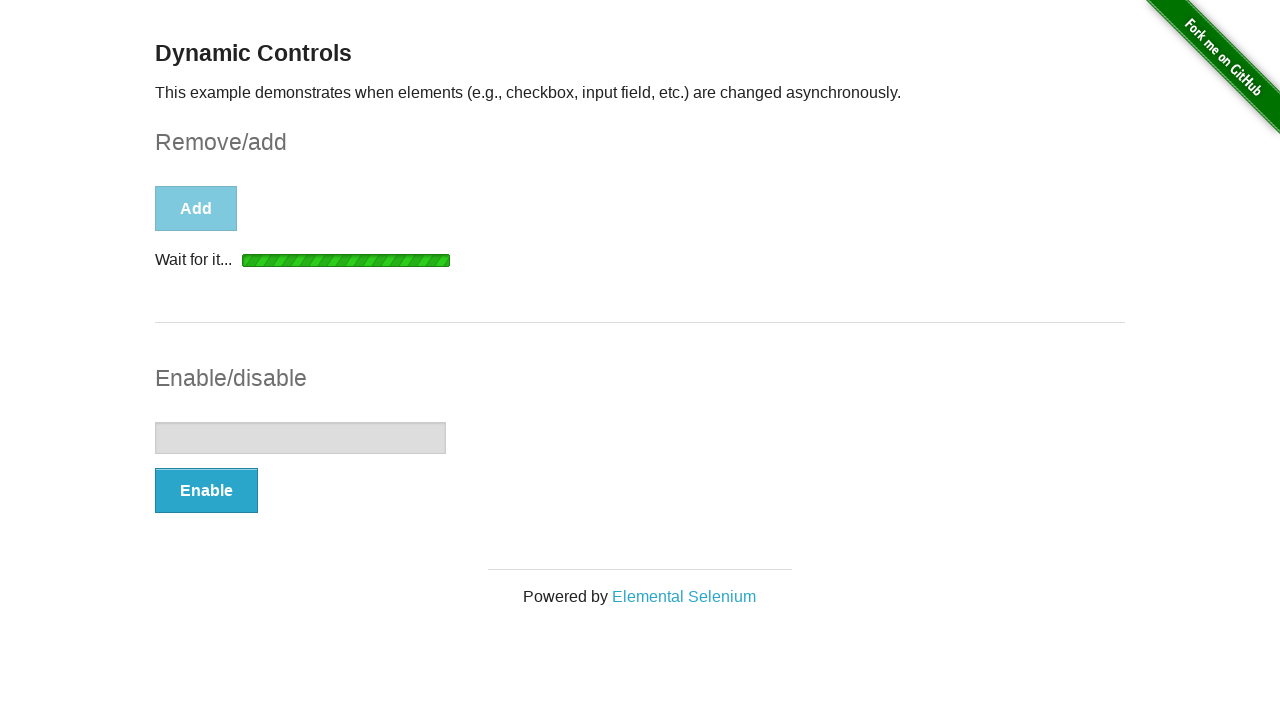

Checkbox has been added back
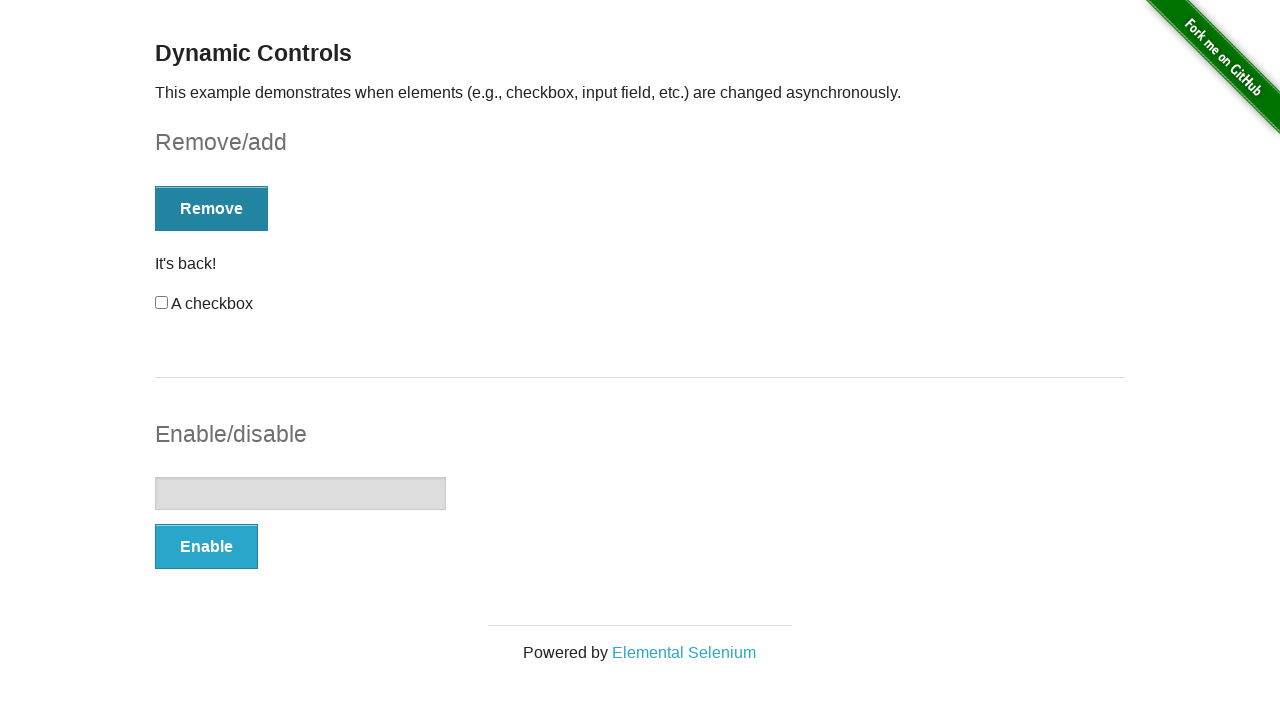

Clicked Enable button to enable the input field at (206, 546) on button:has-text('Enable')
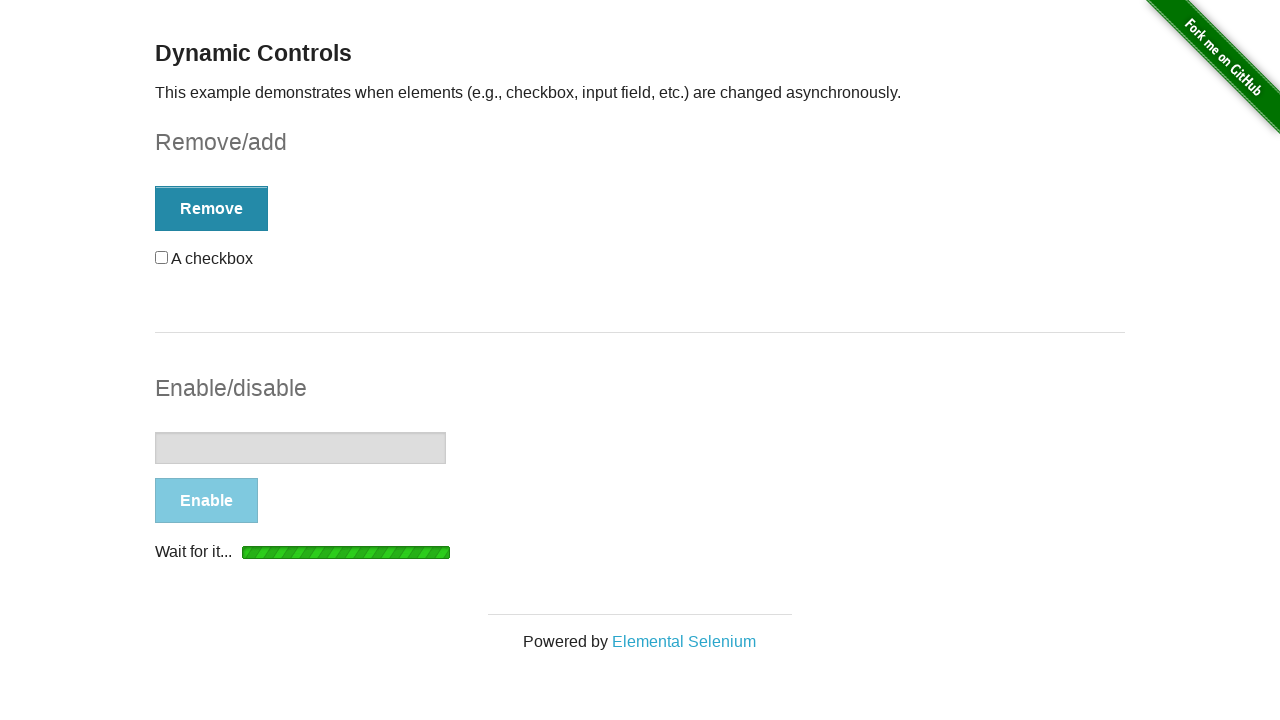

Input field has been enabled and Disable button appeared
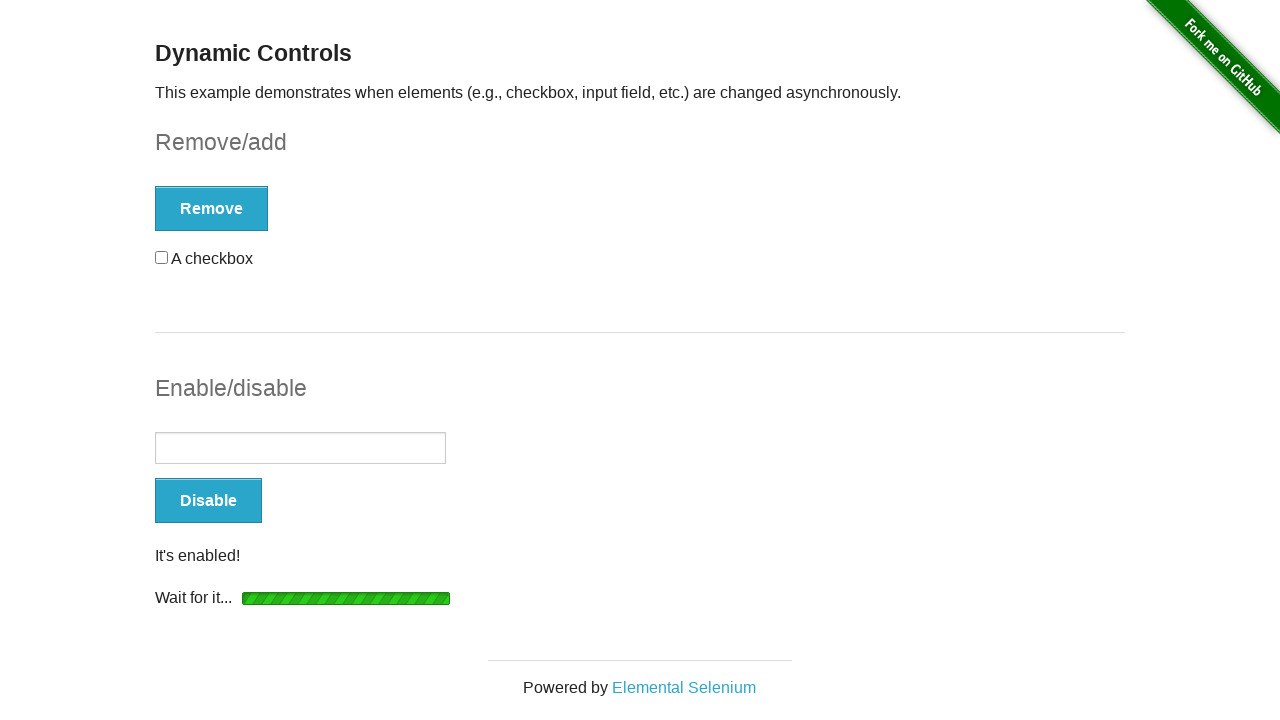

Clicked Disable button to disable the input field at (208, 501) on button:has-text('Disable')
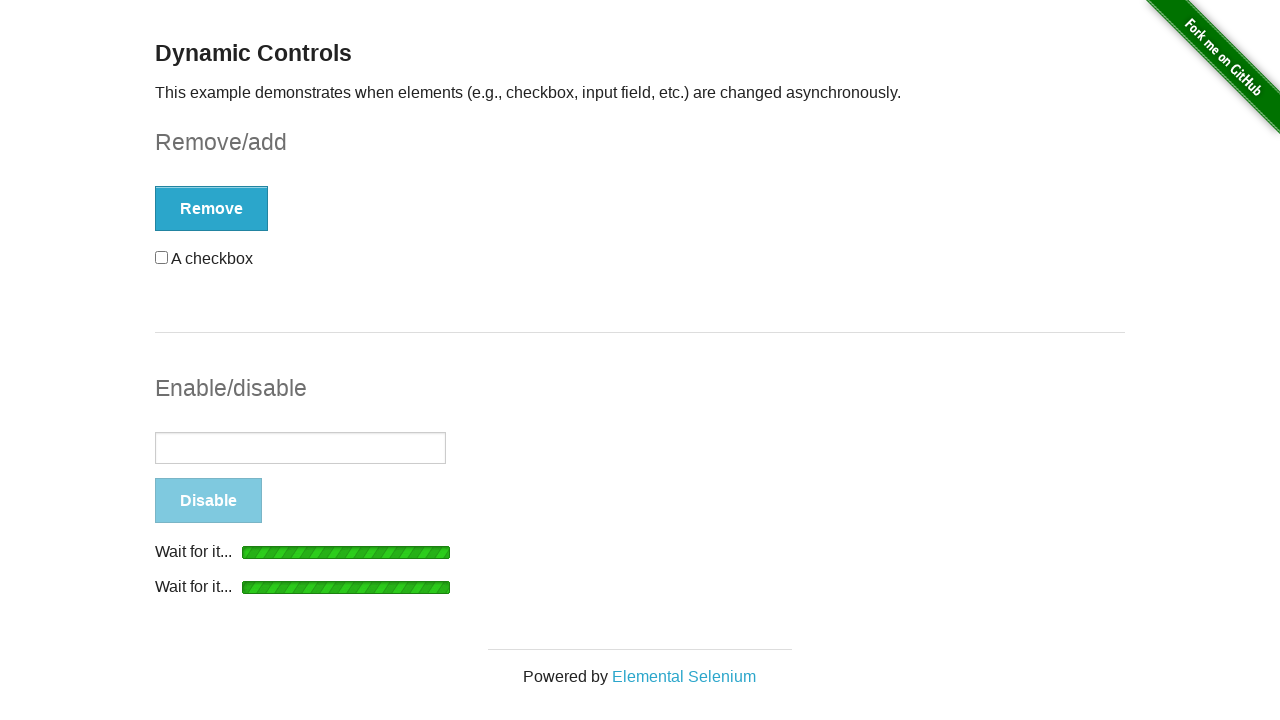

Input field has been disabled and Enable button appeared
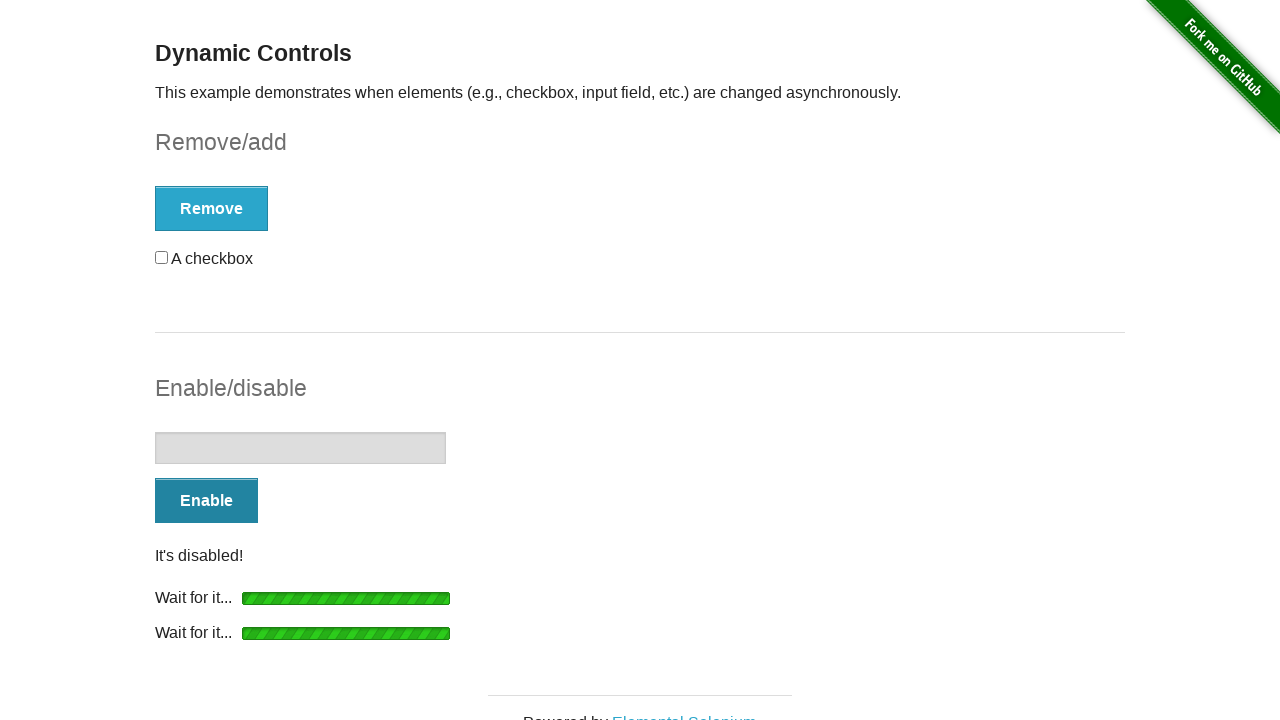

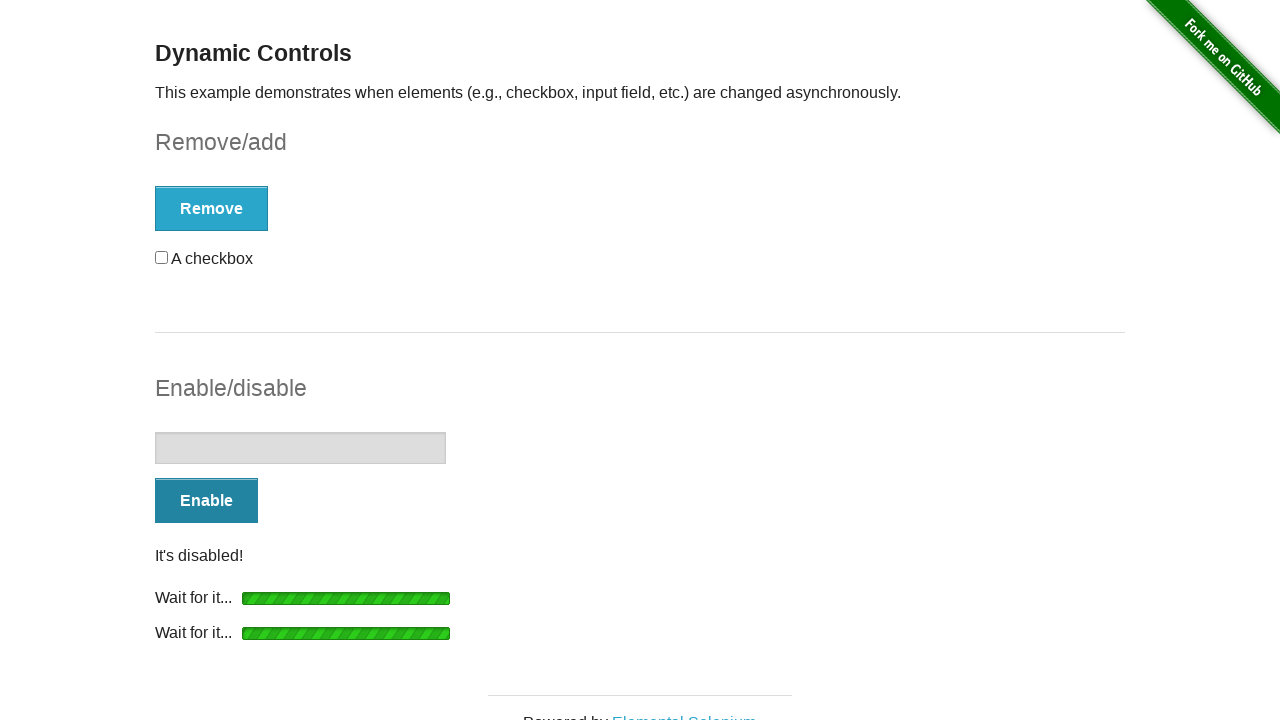